Tests accordion widget functionality by clicking on accordion section headers and verifying they expand correctly by checking the aria-expanded attribute.

Starting URL: https://seleniumui.moderntester.pl/accordion.php

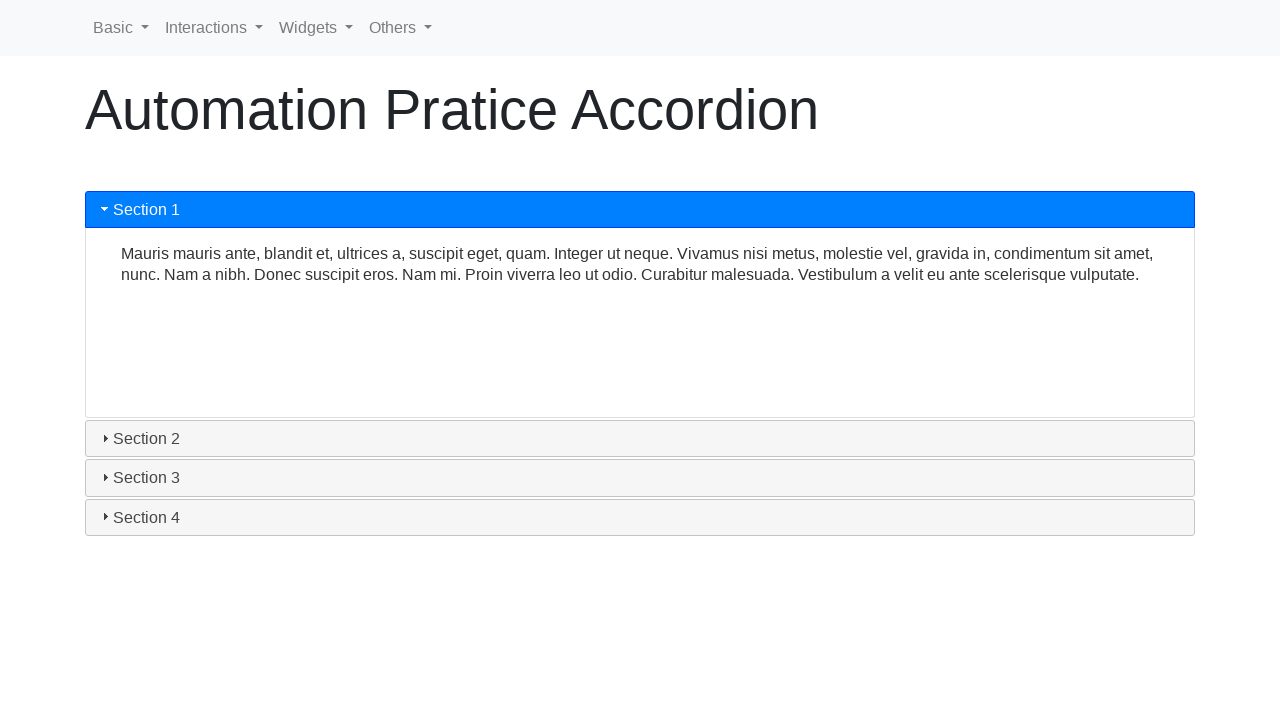

Navigated to accordion test page
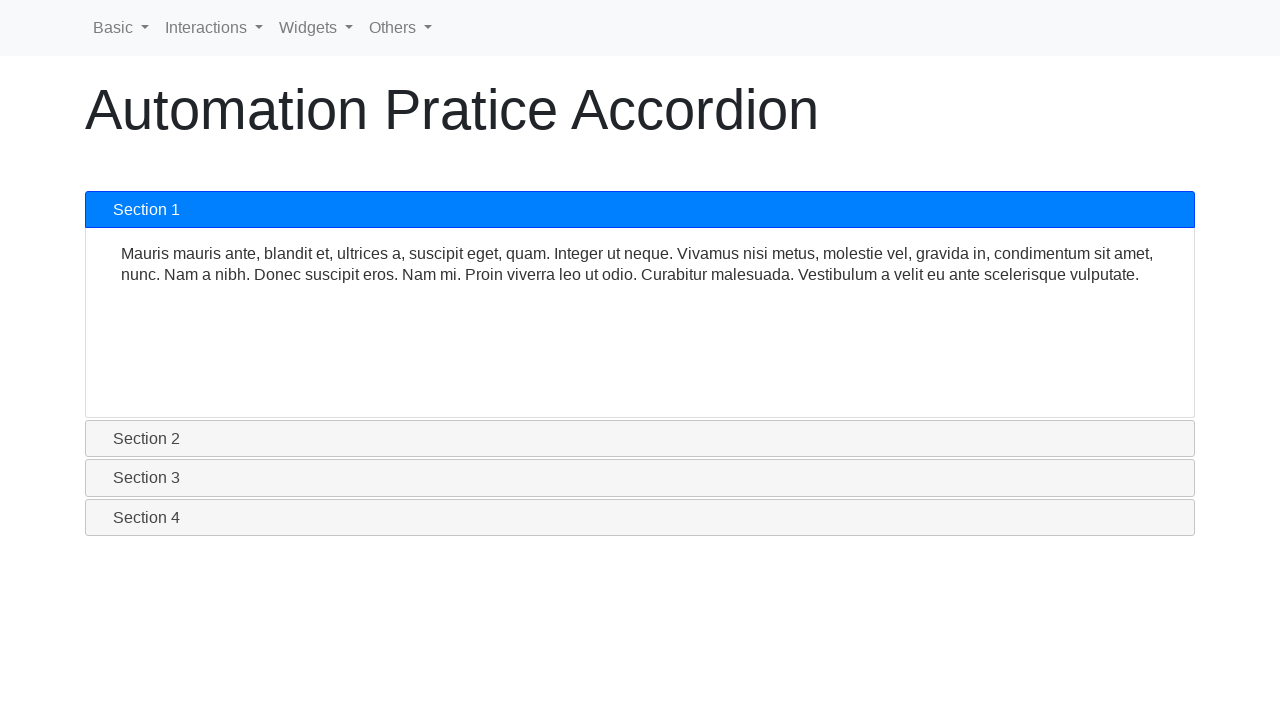

Located accordion header with ID ui-id-1
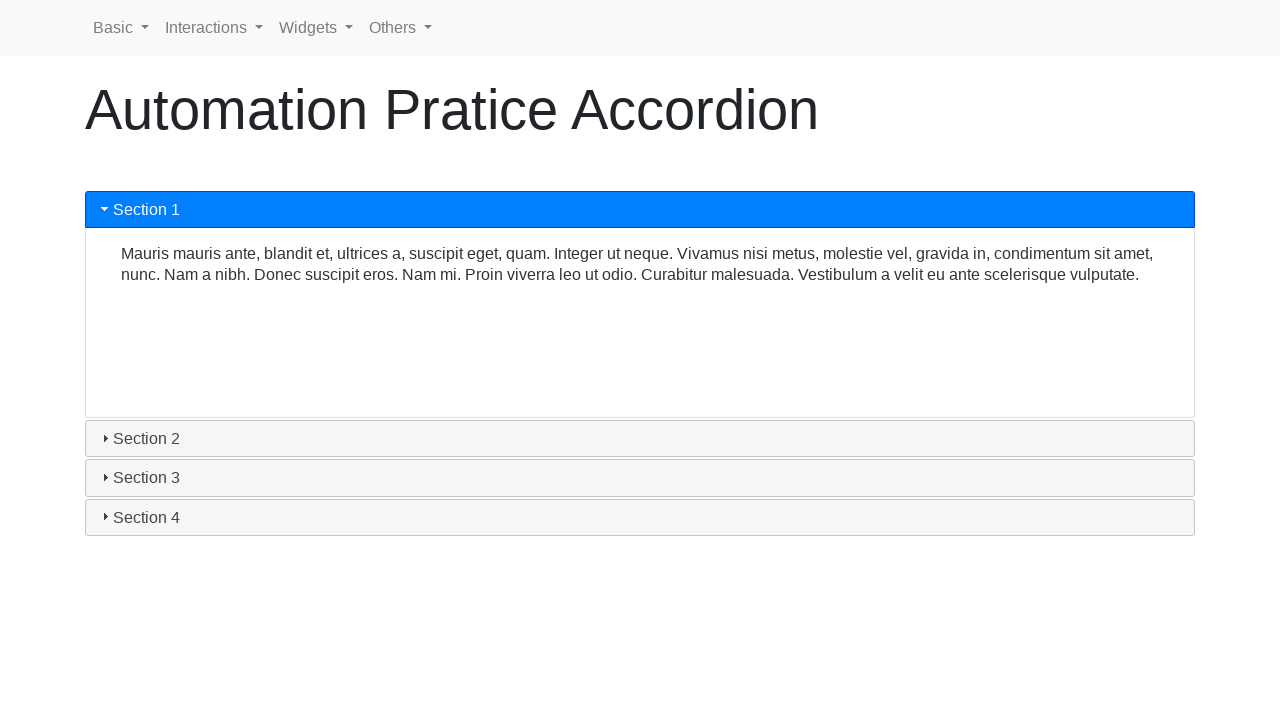

Retrieved aria-expanded attribute for accordion 1: true
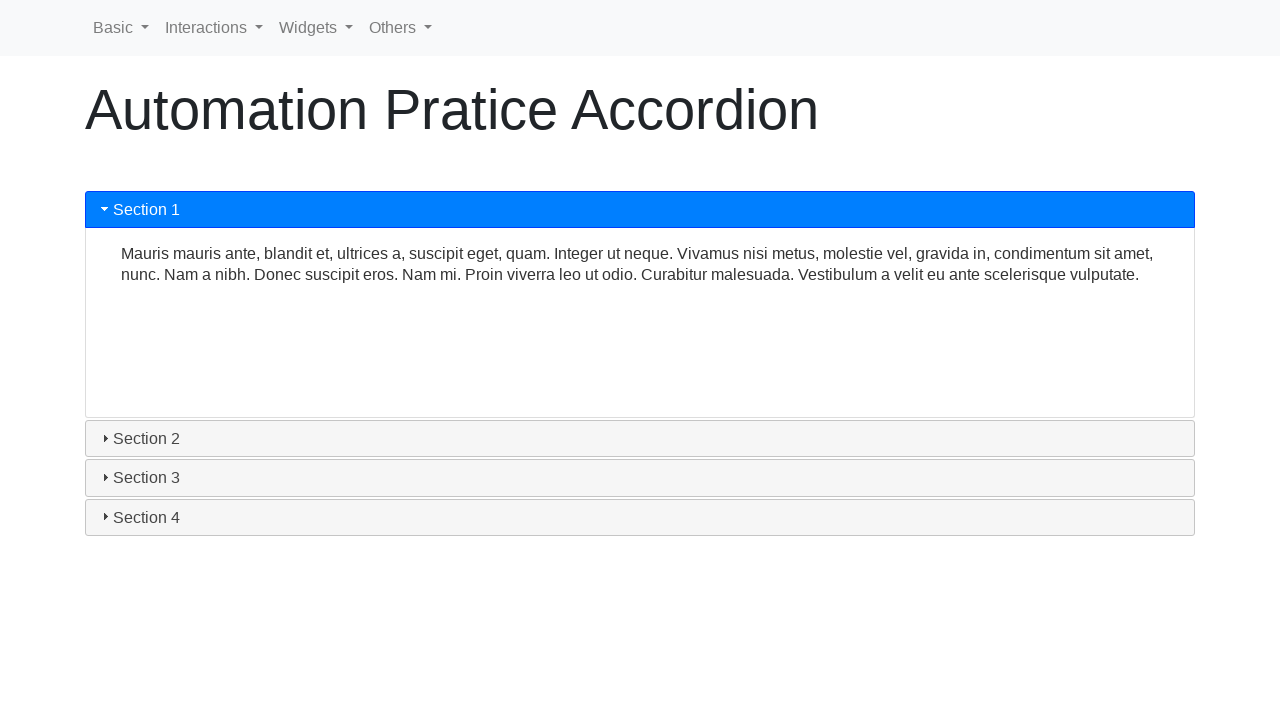

Waited 500ms for accordion 1 animation to complete
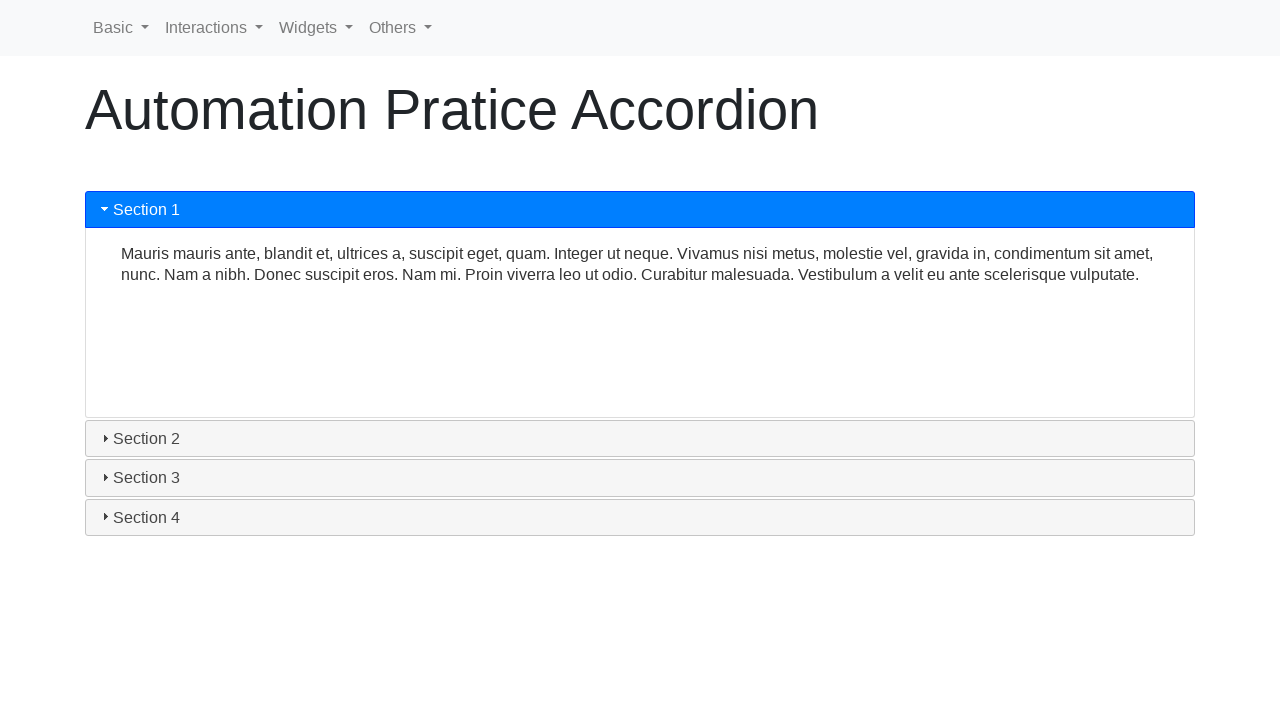

Accordion content panel 1 is now visible
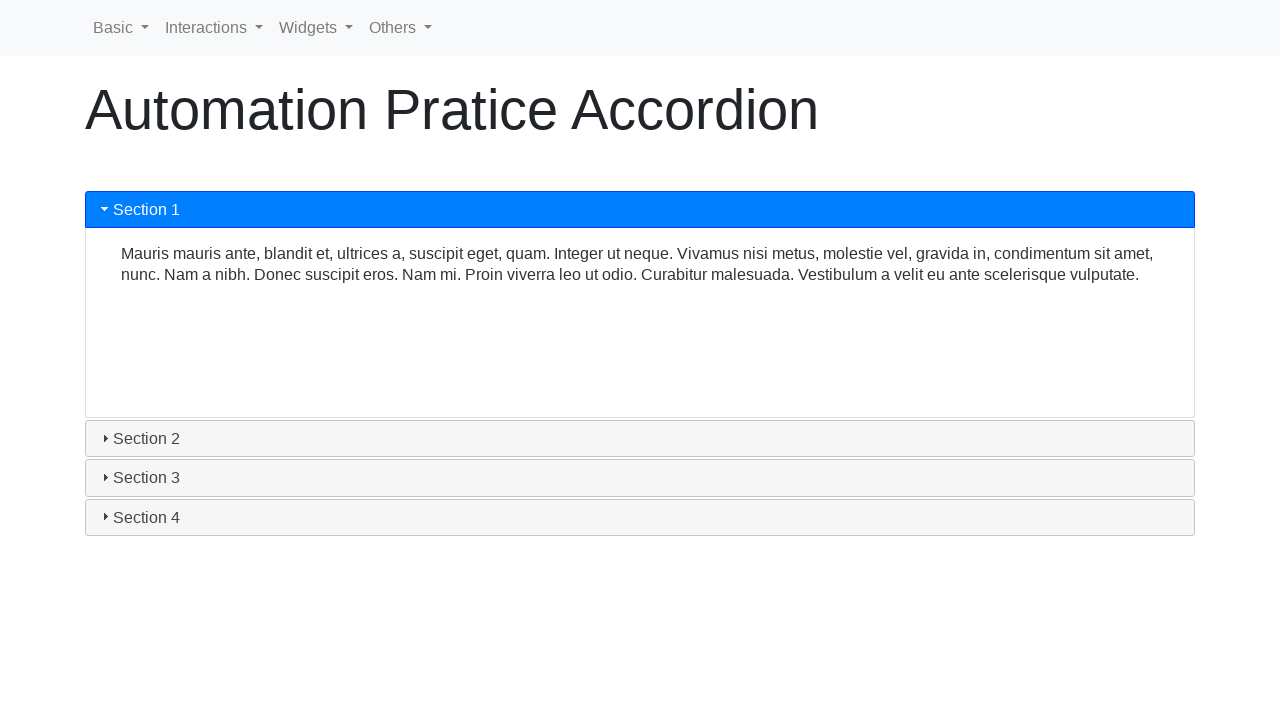

Verified accordion 1 aria-expanded attribute is 'true'
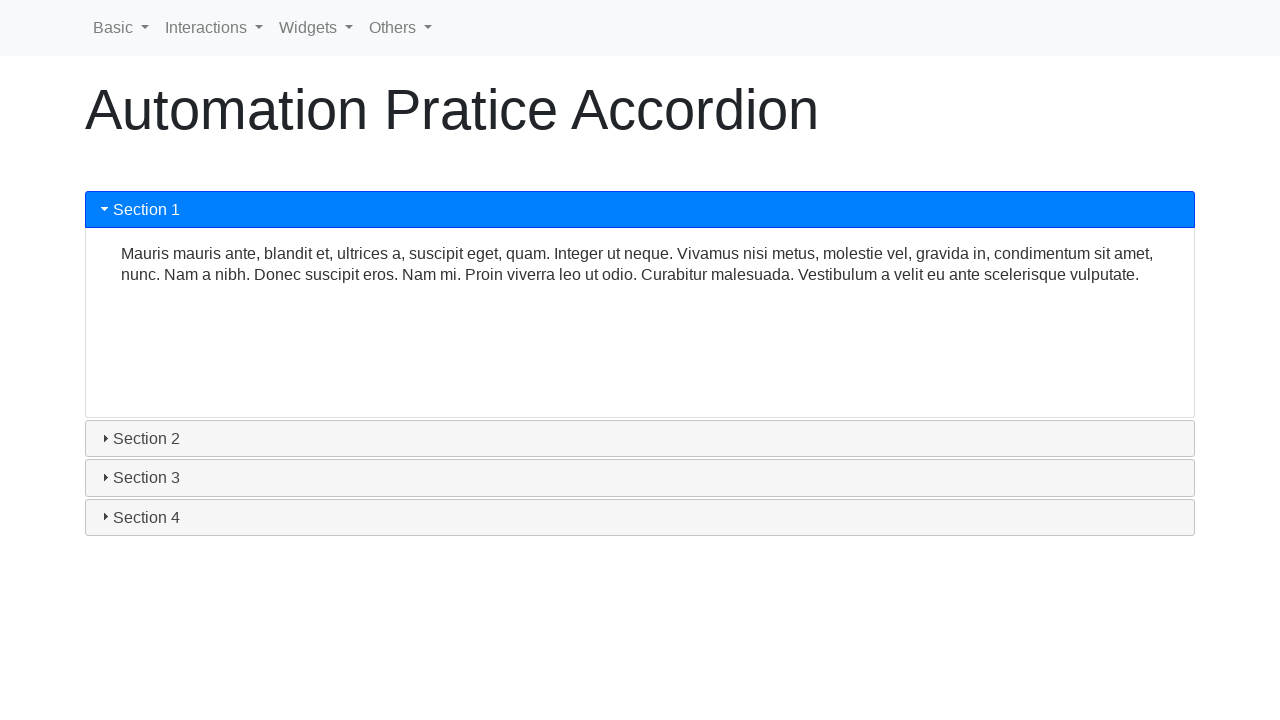

Assertion passed: Accordion section 1 is expanded
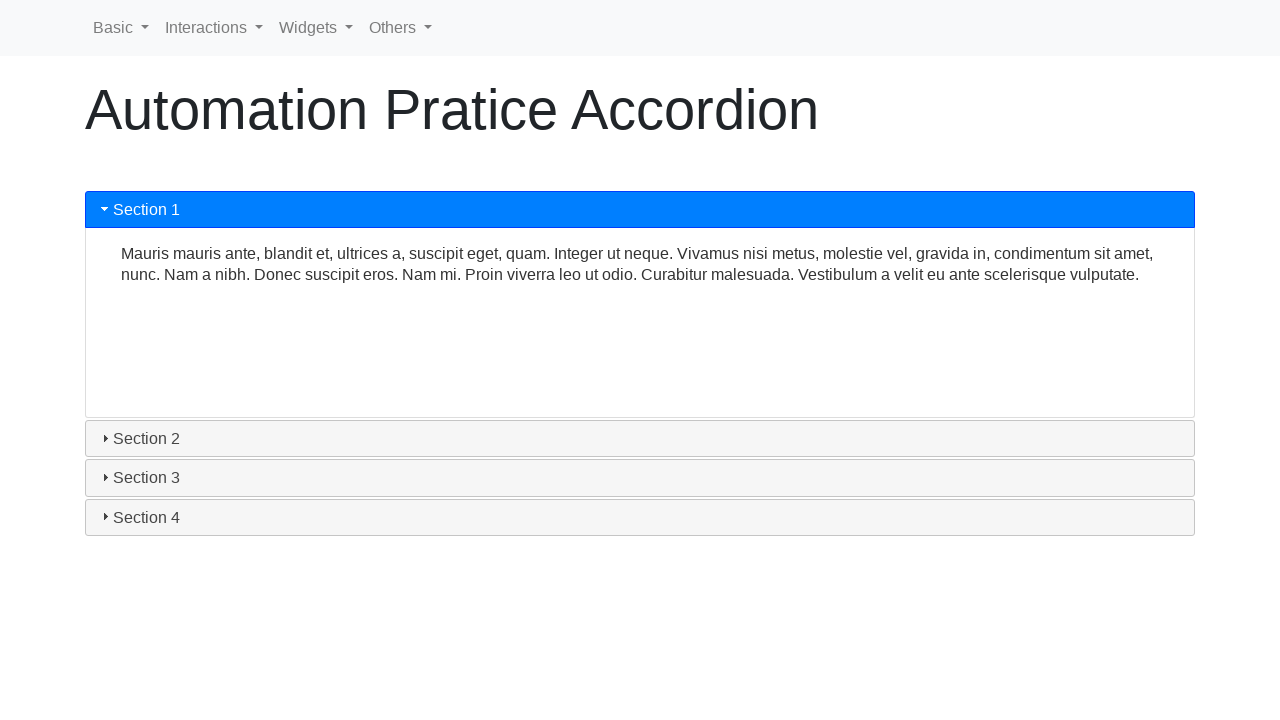

Located accordion header with ID ui-id-3
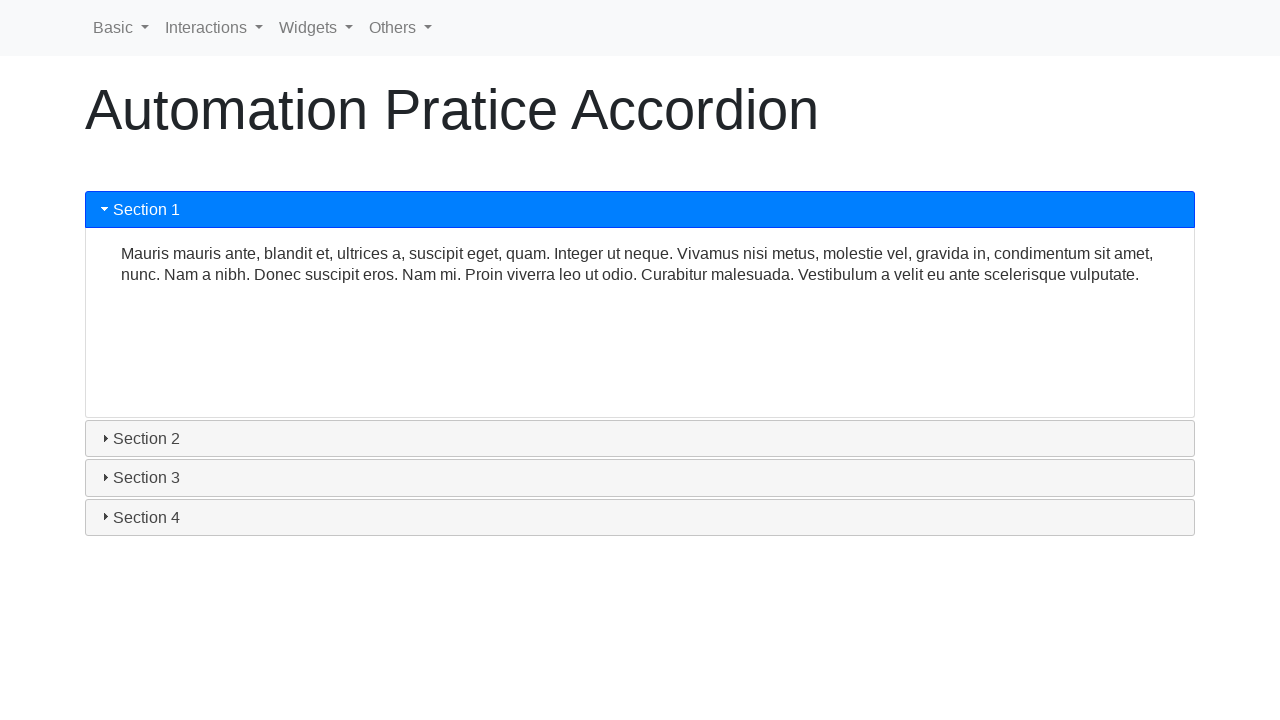

Retrieved aria-expanded attribute for accordion 3: false
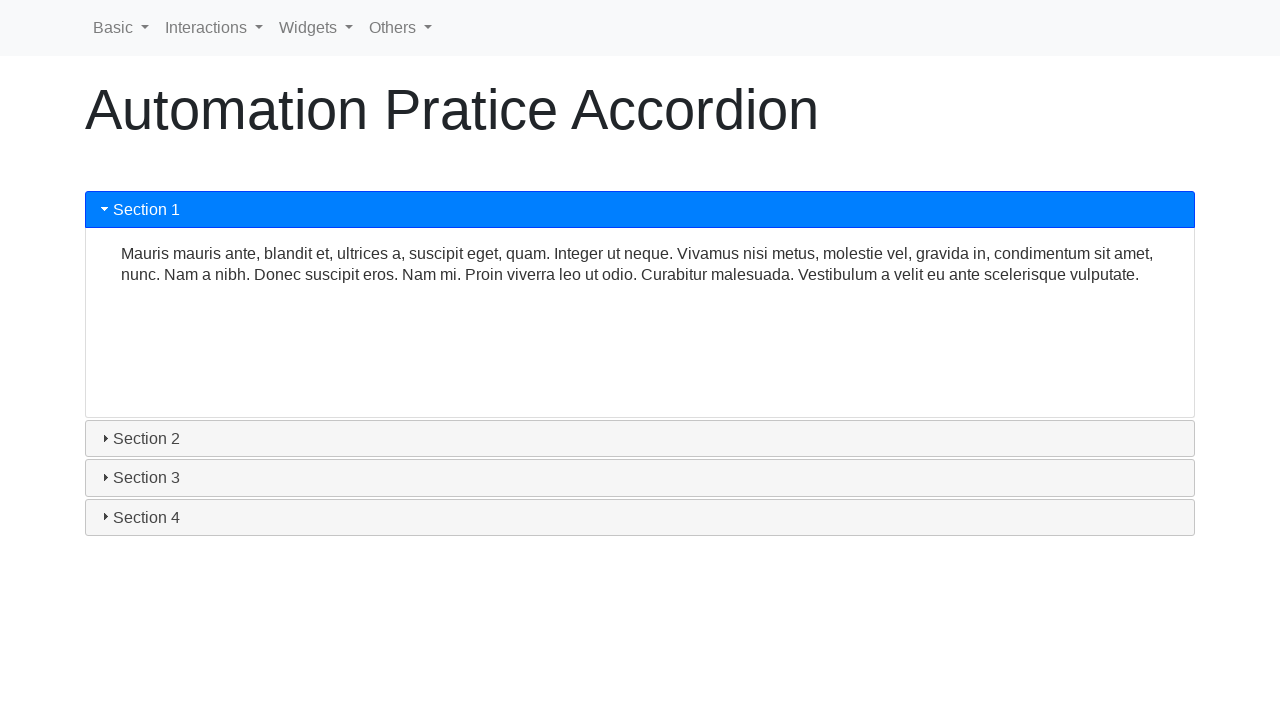

Clicked accordion header 3 to expand it at (640, 439) on #ui-id-3
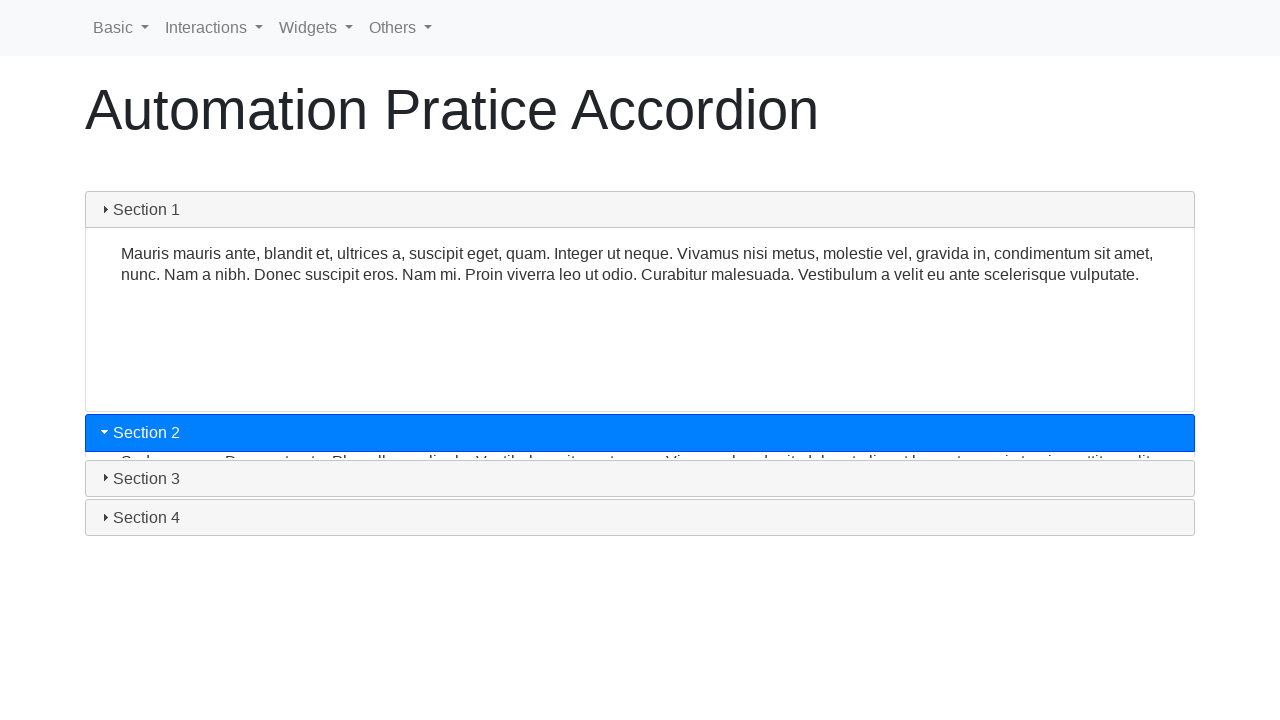

Waited 500ms for accordion 3 animation to complete
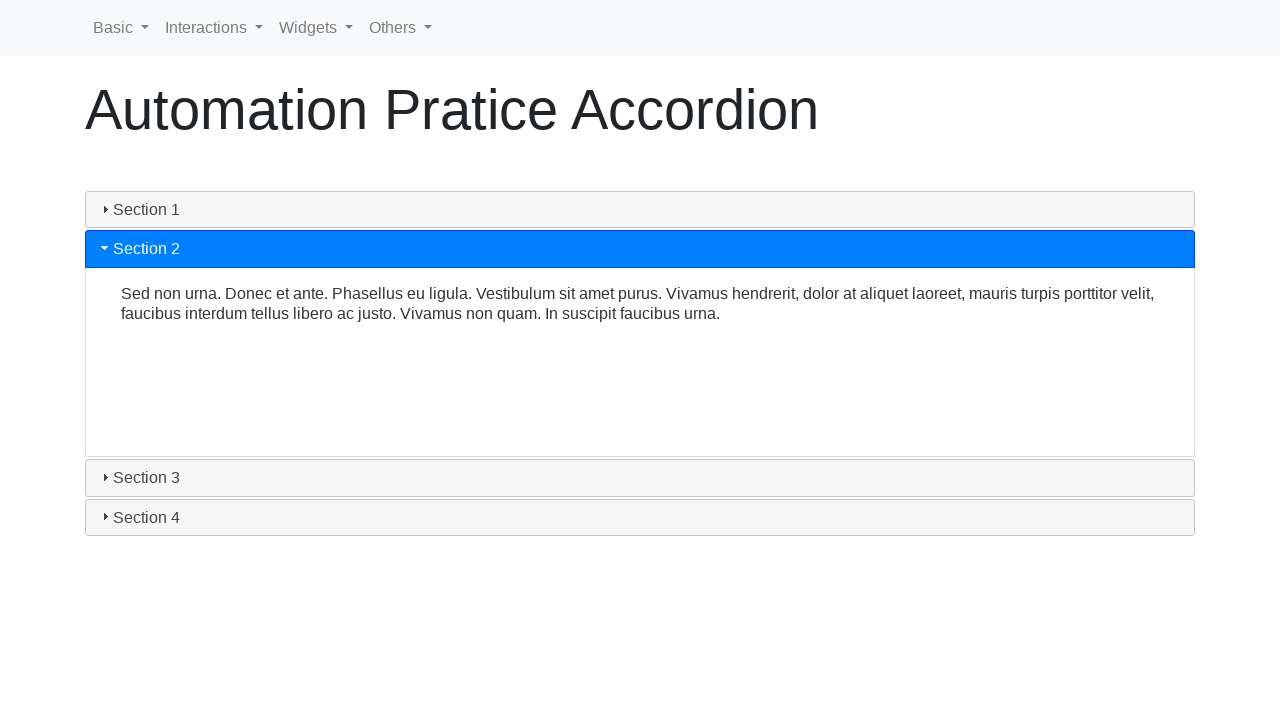

Accordion content panel 3 is now visible
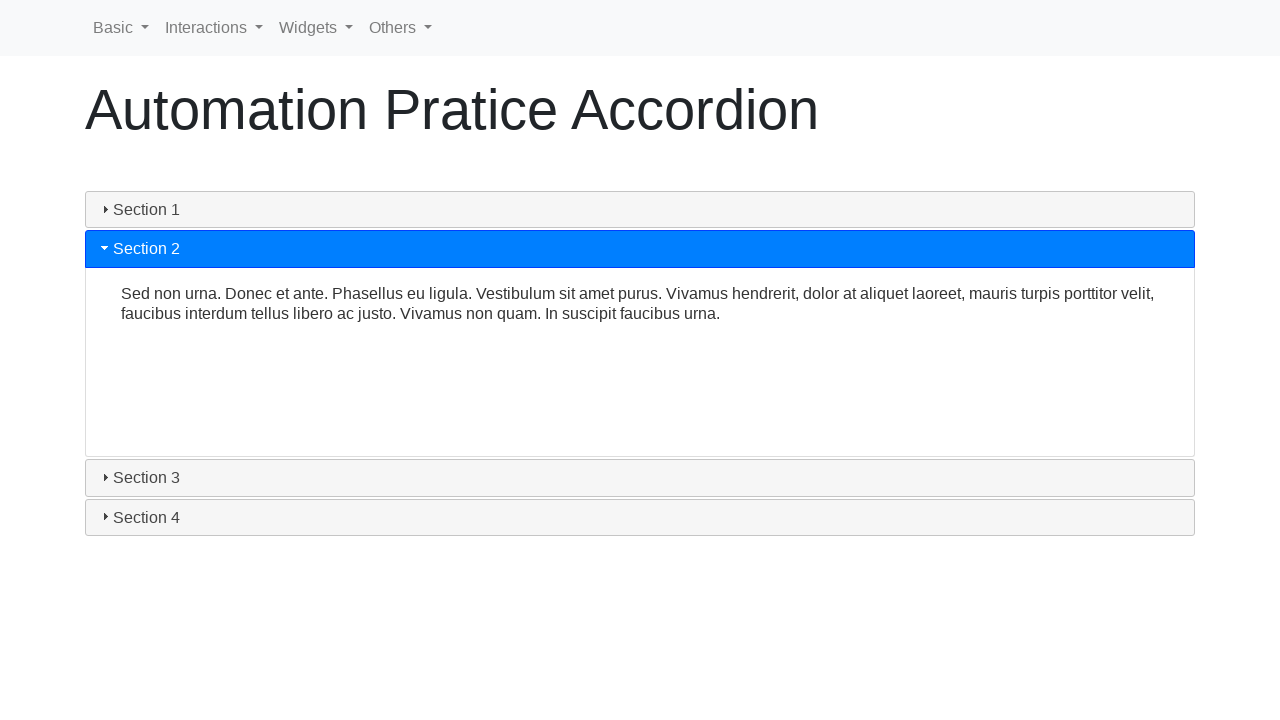

Verified accordion 3 aria-expanded attribute is 'true'
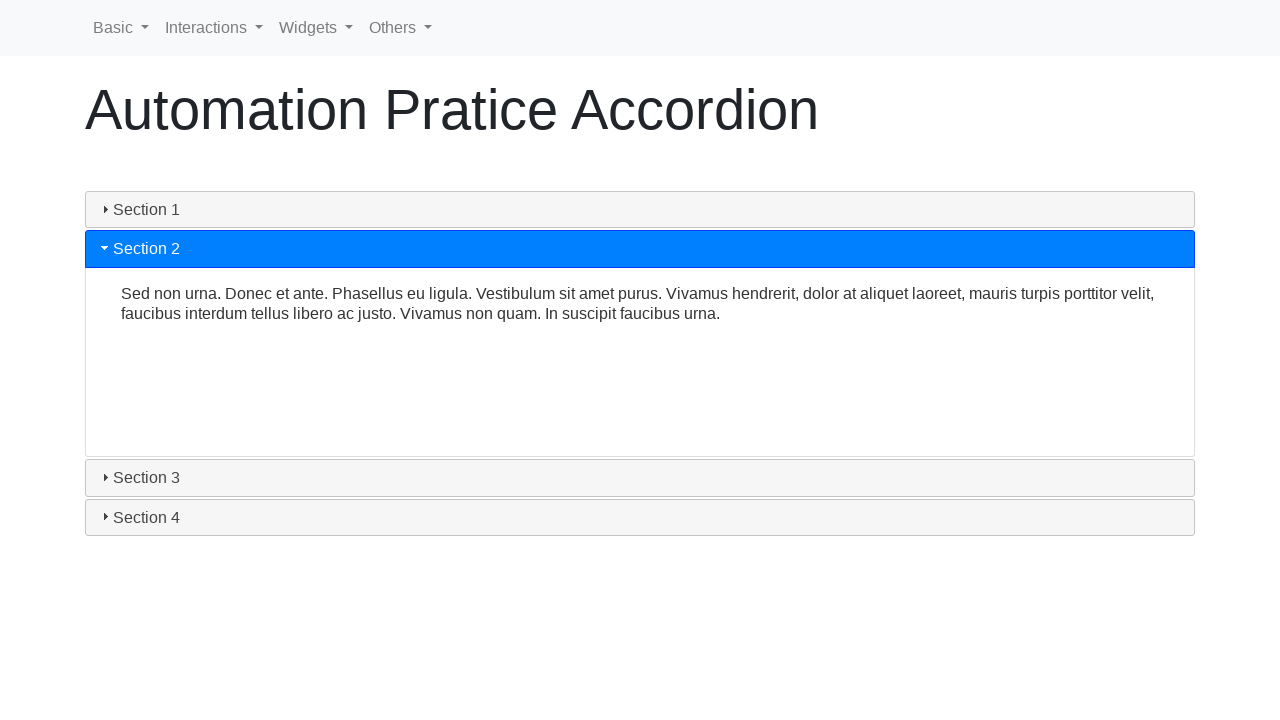

Assertion passed: Accordion section 3 is expanded
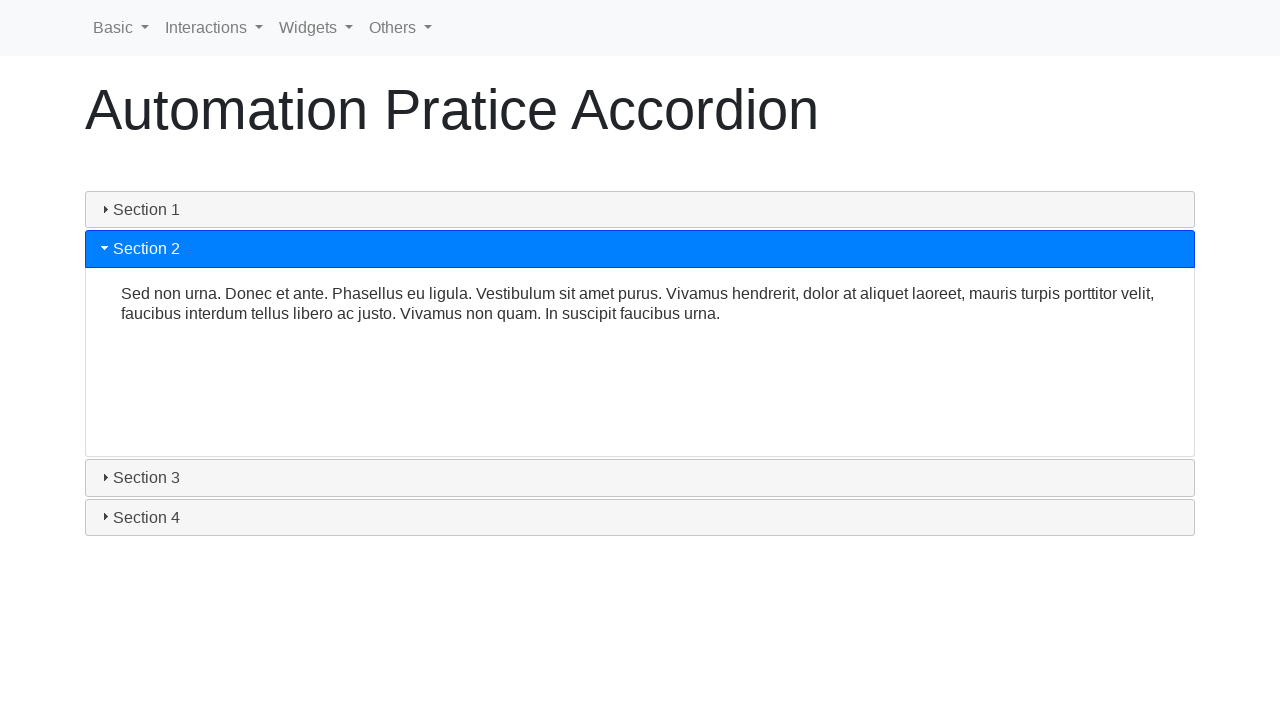

Located accordion header with ID ui-id-5
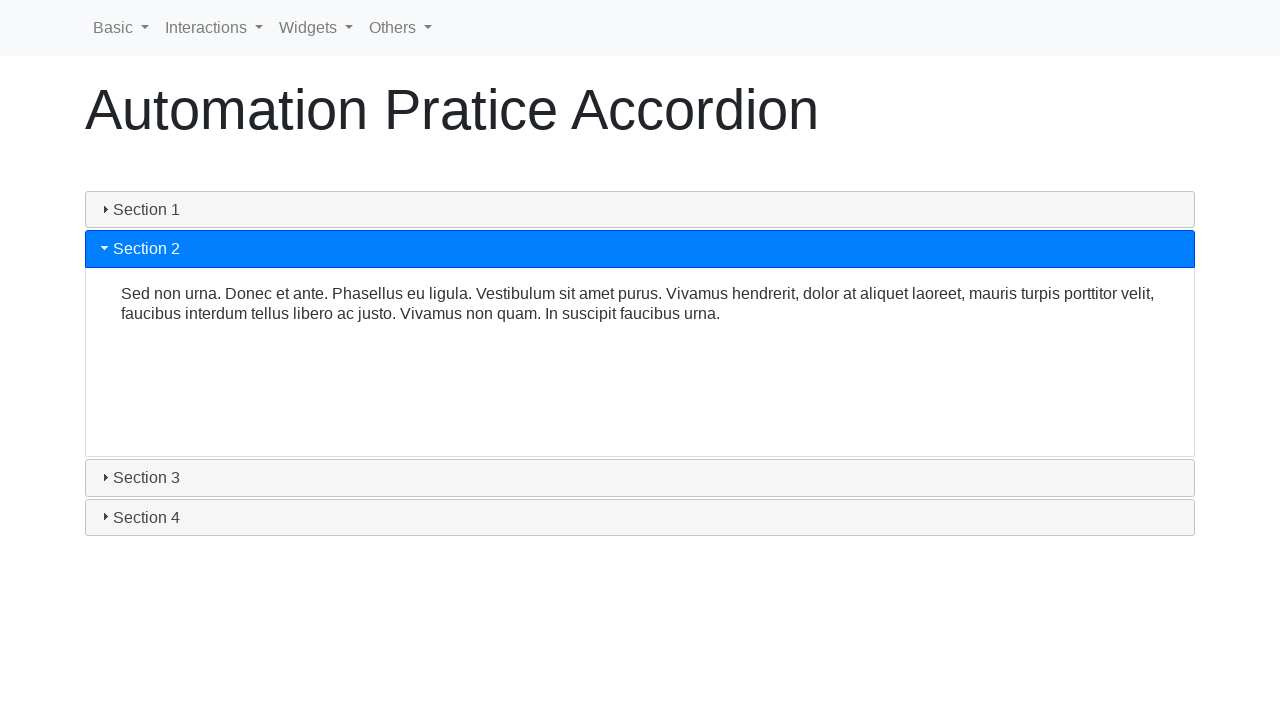

Retrieved aria-expanded attribute for accordion 5: false
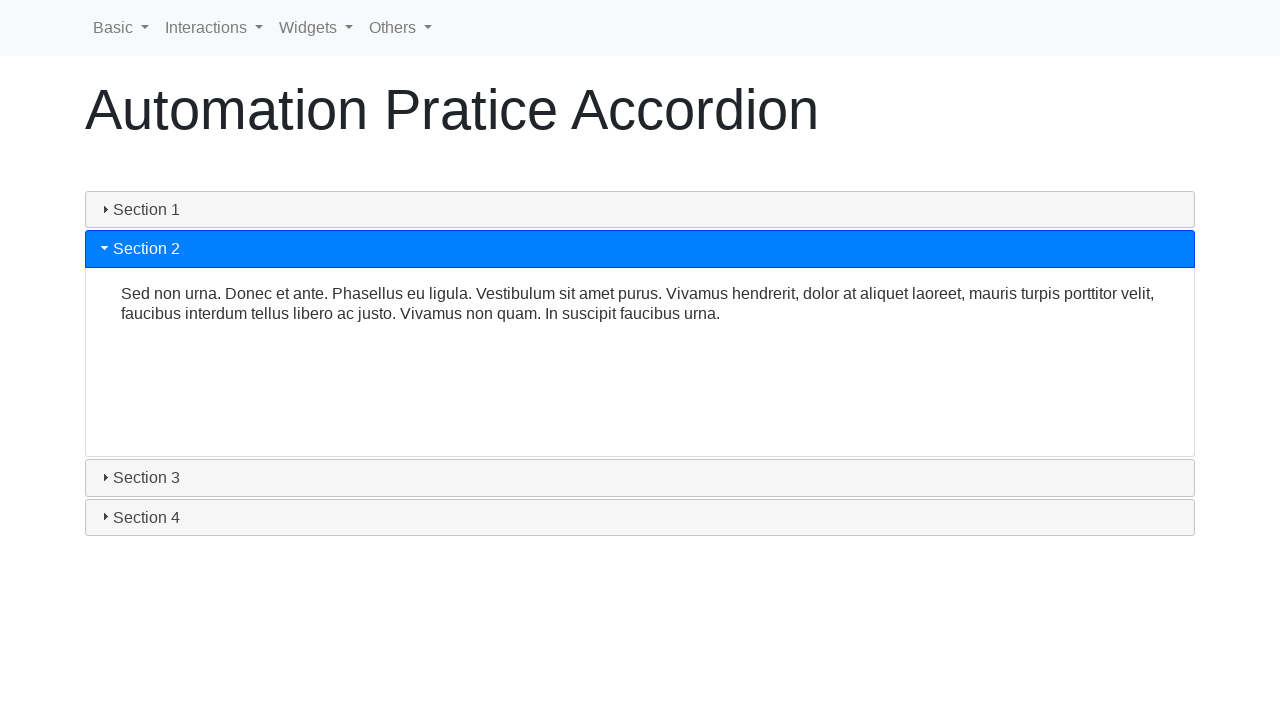

Clicked accordion header 5 to expand it at (640, 478) on #ui-id-5
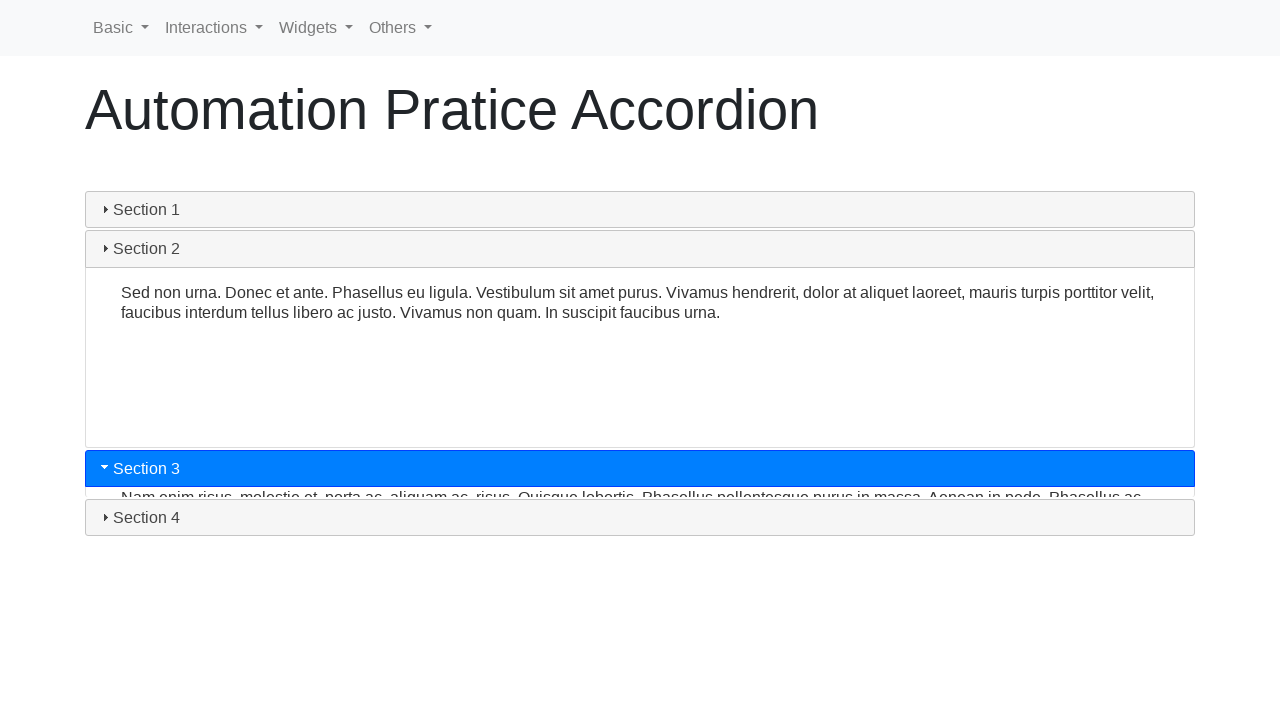

Waited 500ms for accordion 5 animation to complete
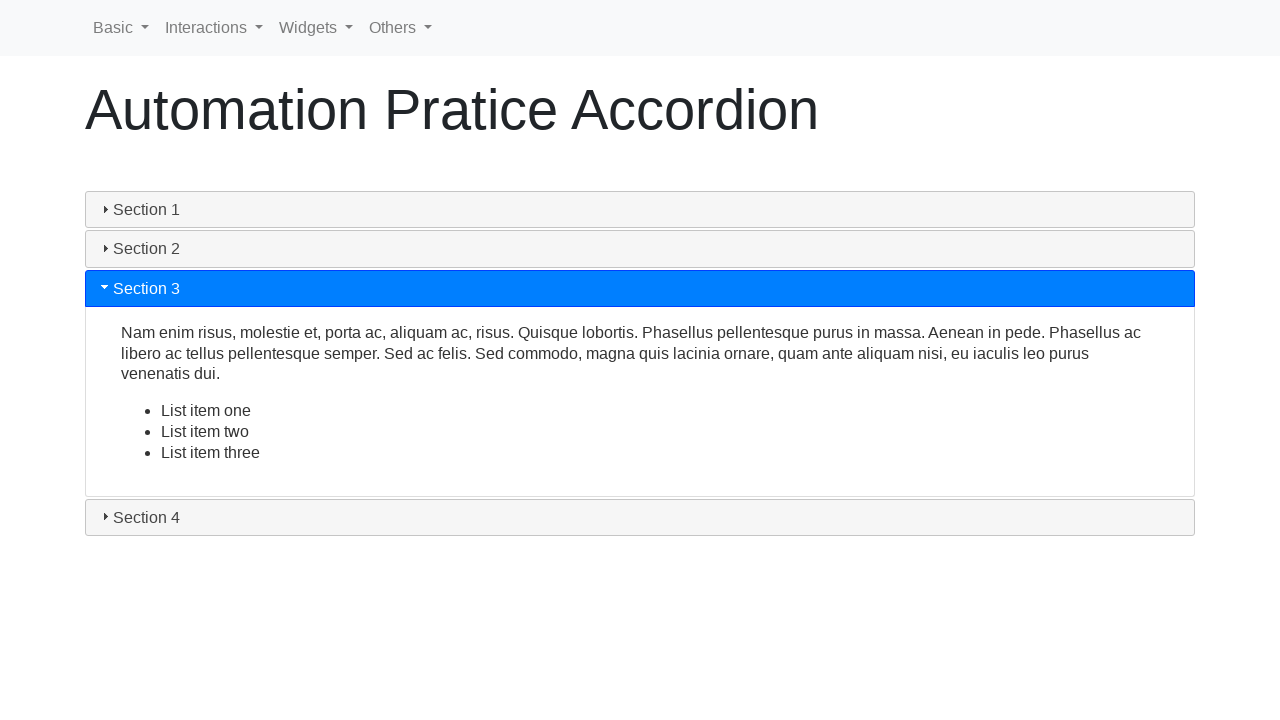

Accordion content panel 5 is now visible
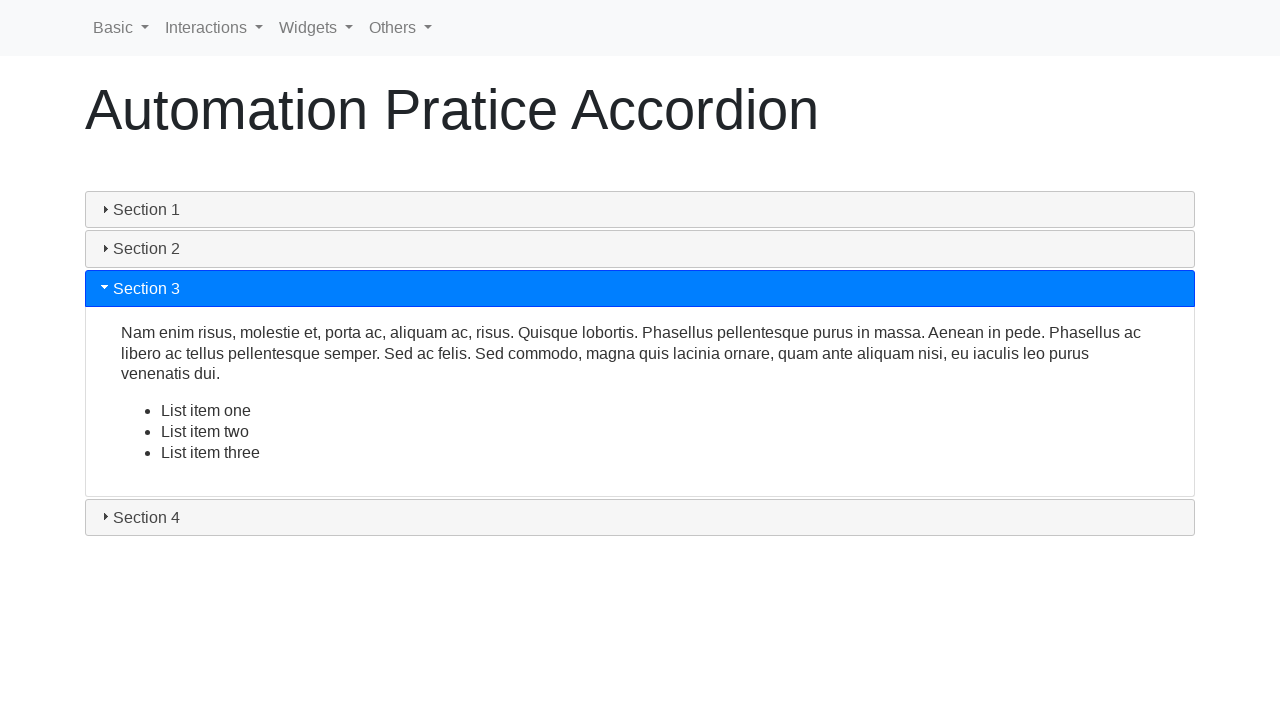

Verified accordion 5 aria-expanded attribute is 'true'
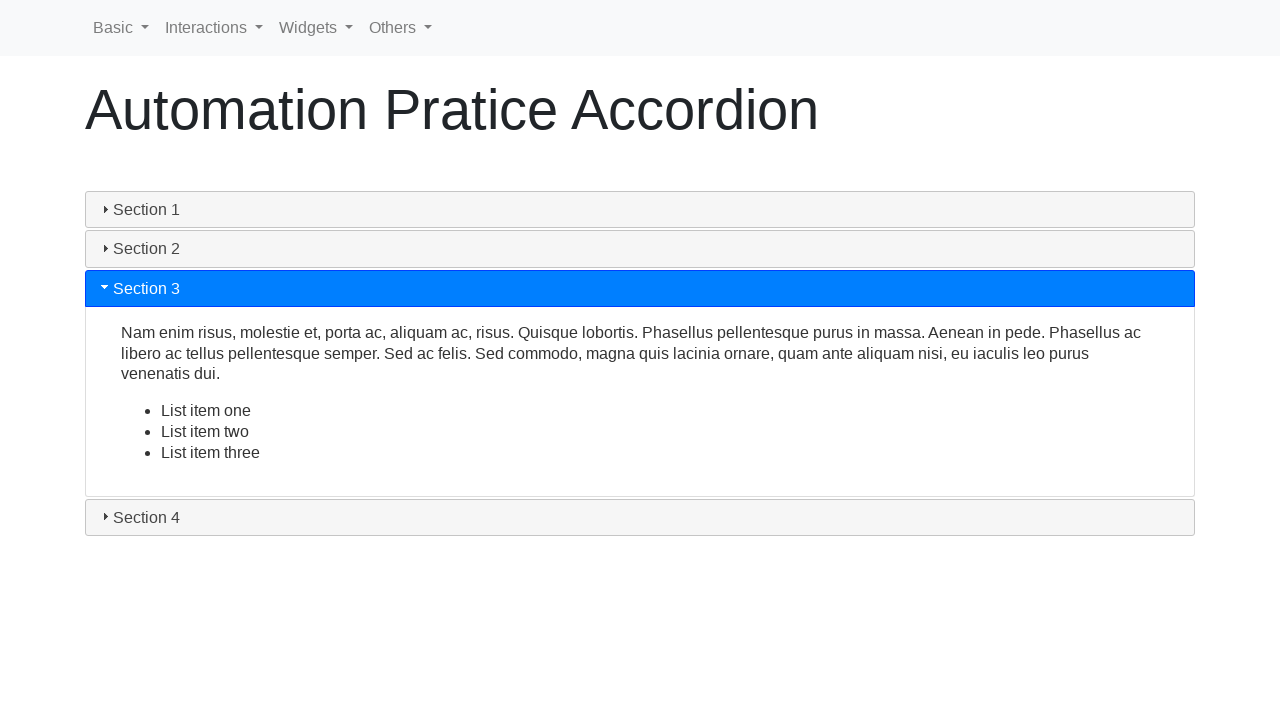

Assertion passed: Accordion section 5 is expanded
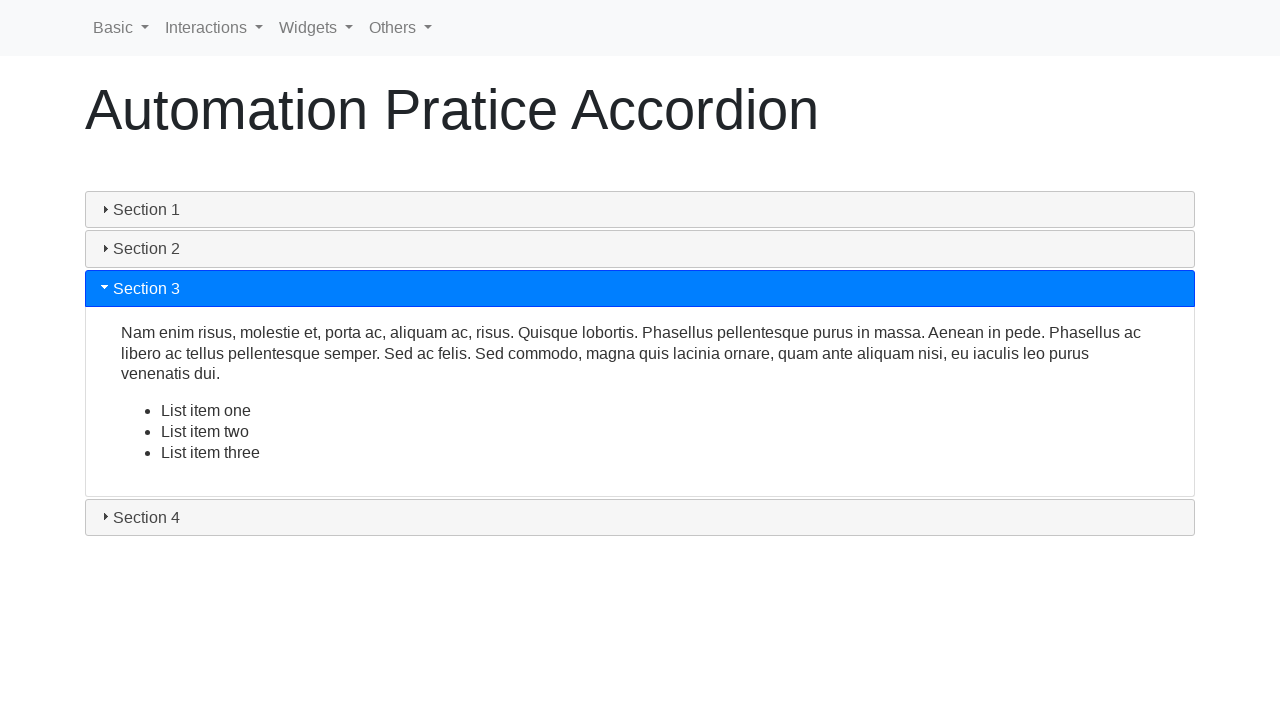

Located accordion header with ID ui-id-7
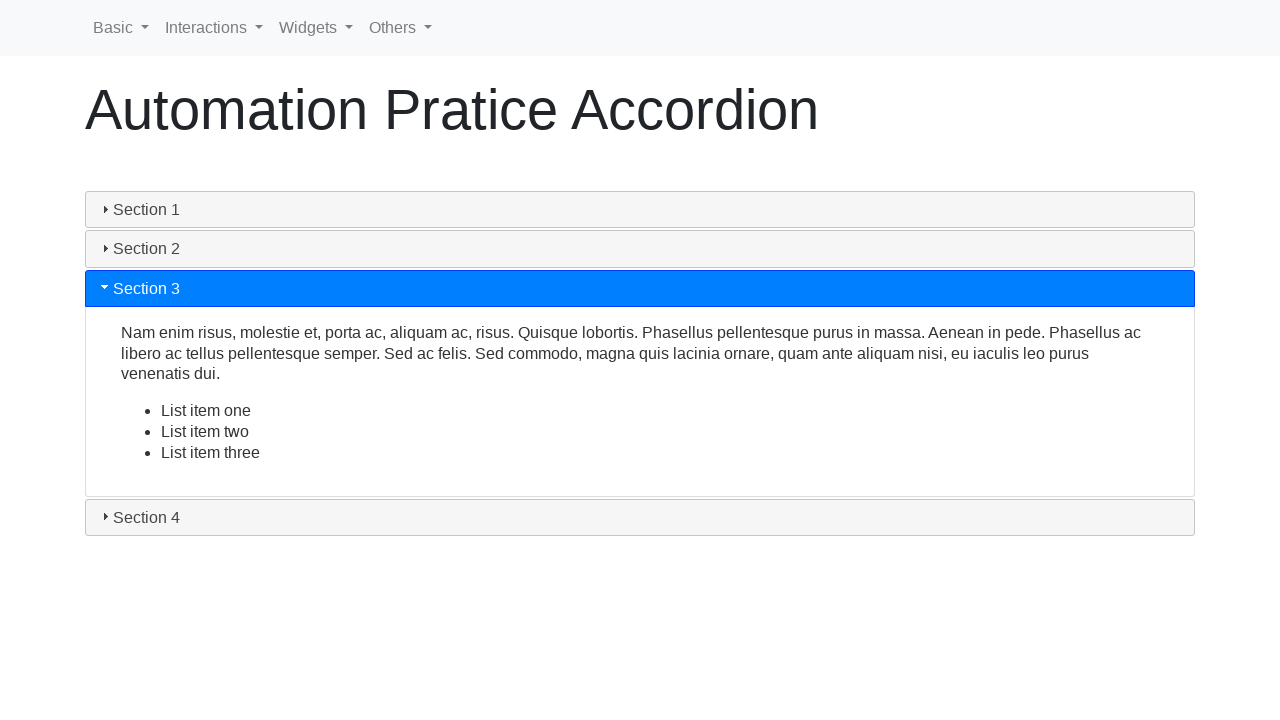

Retrieved aria-expanded attribute for accordion 7: false
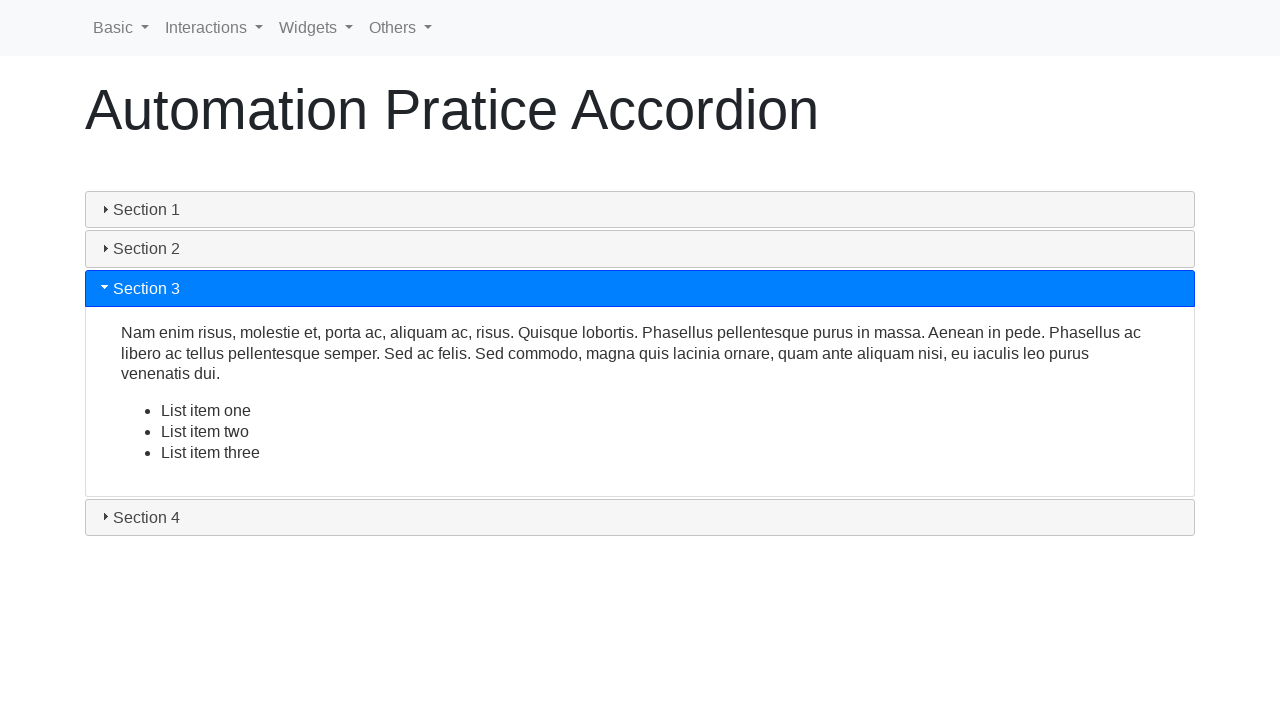

Clicked accordion header 7 to expand it at (640, 517) on #ui-id-7
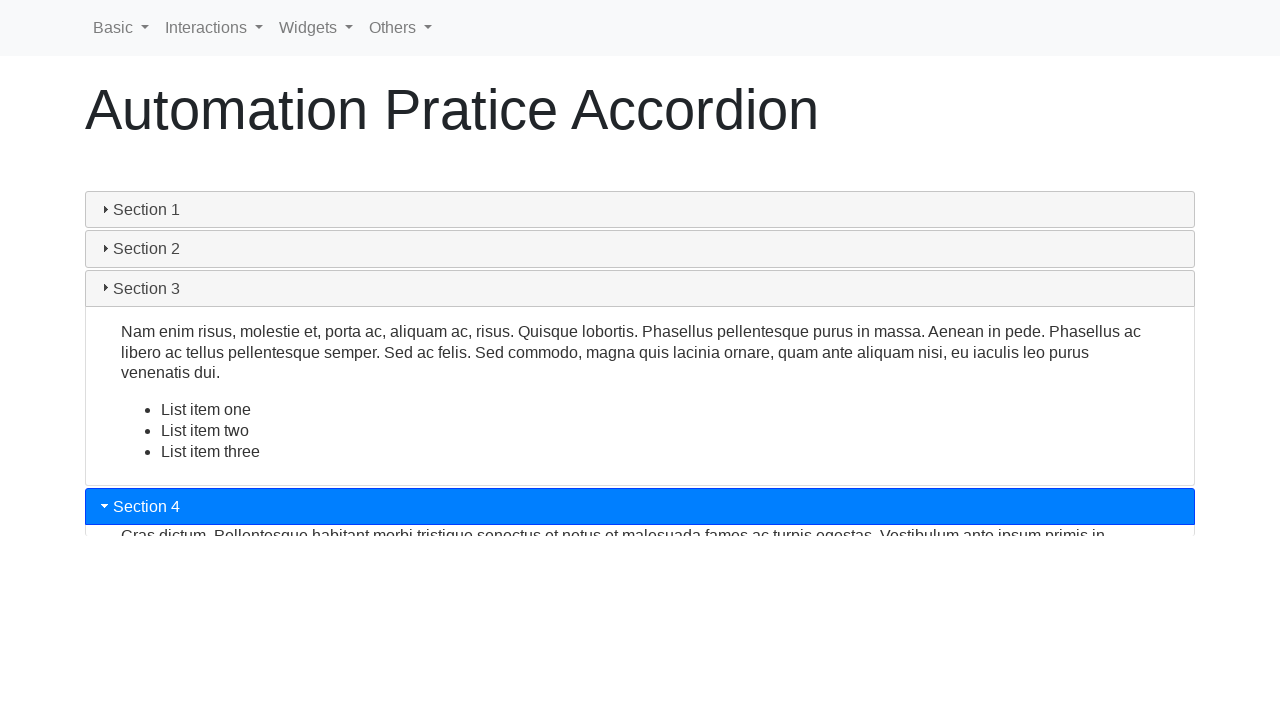

Waited 500ms for accordion 7 animation to complete
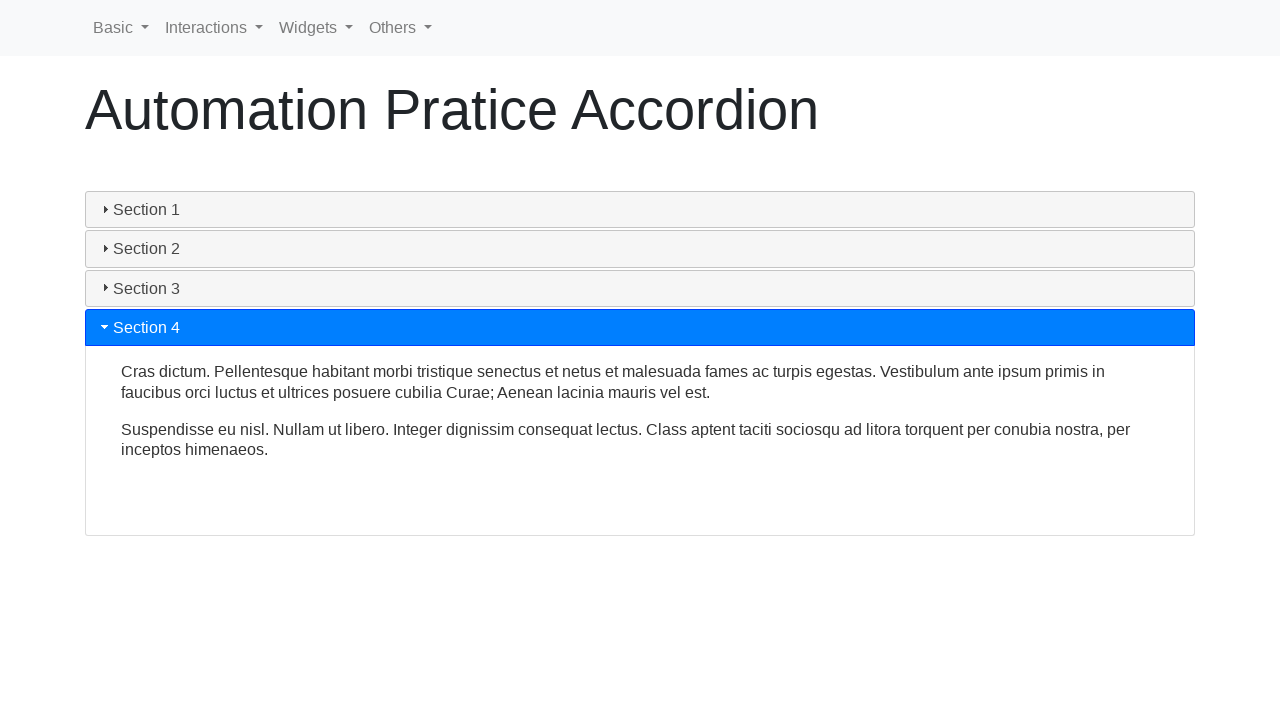

Accordion content panel 7 is now visible
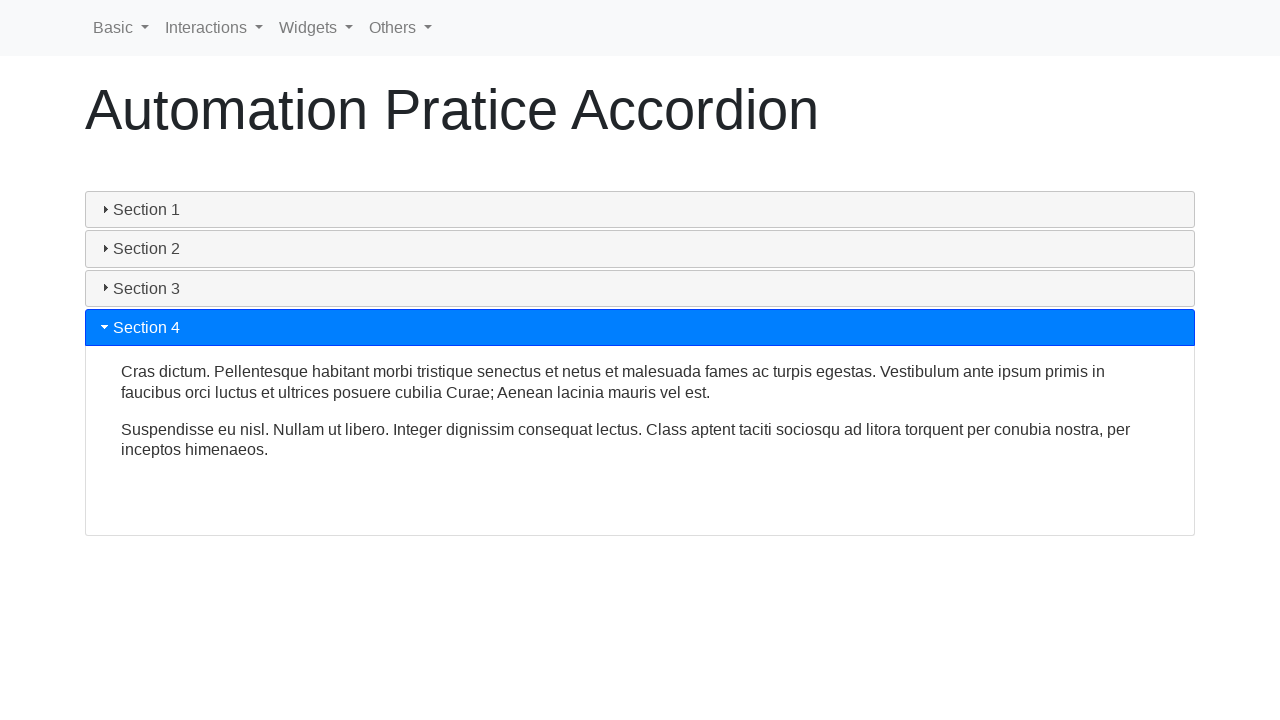

Verified accordion 7 aria-expanded attribute is 'true'
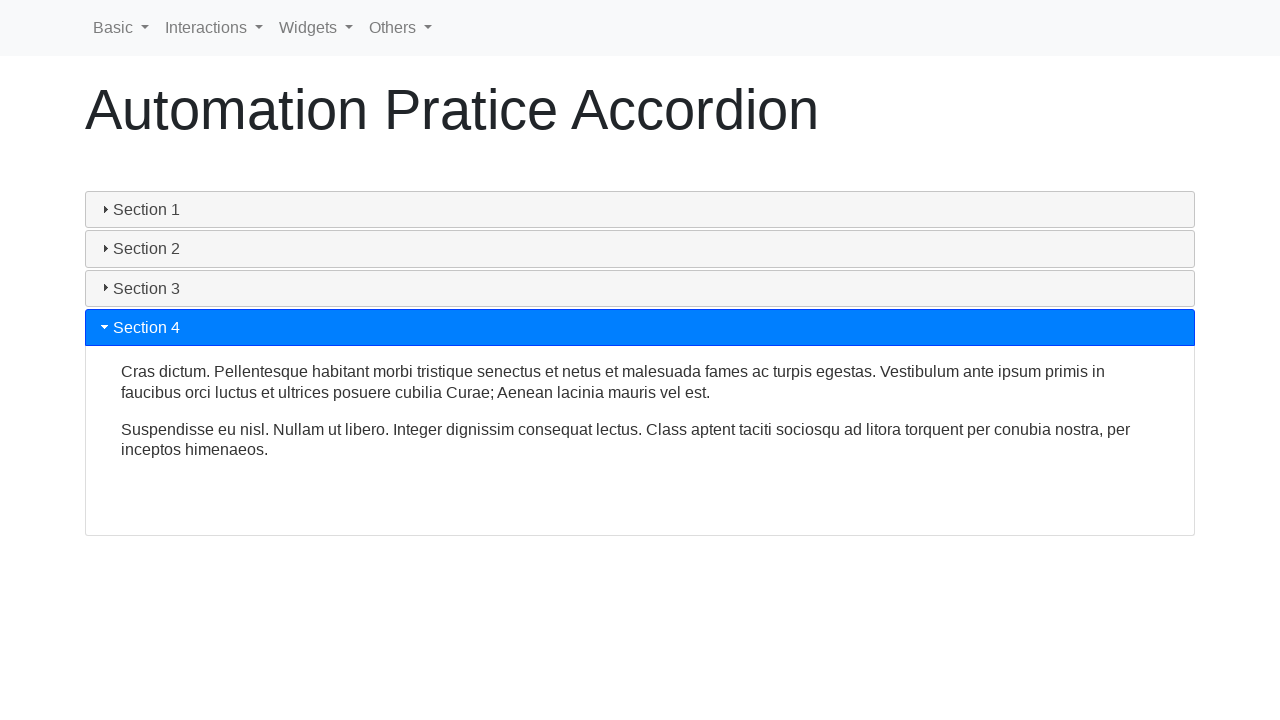

Assertion passed: Accordion section 7 is expanded
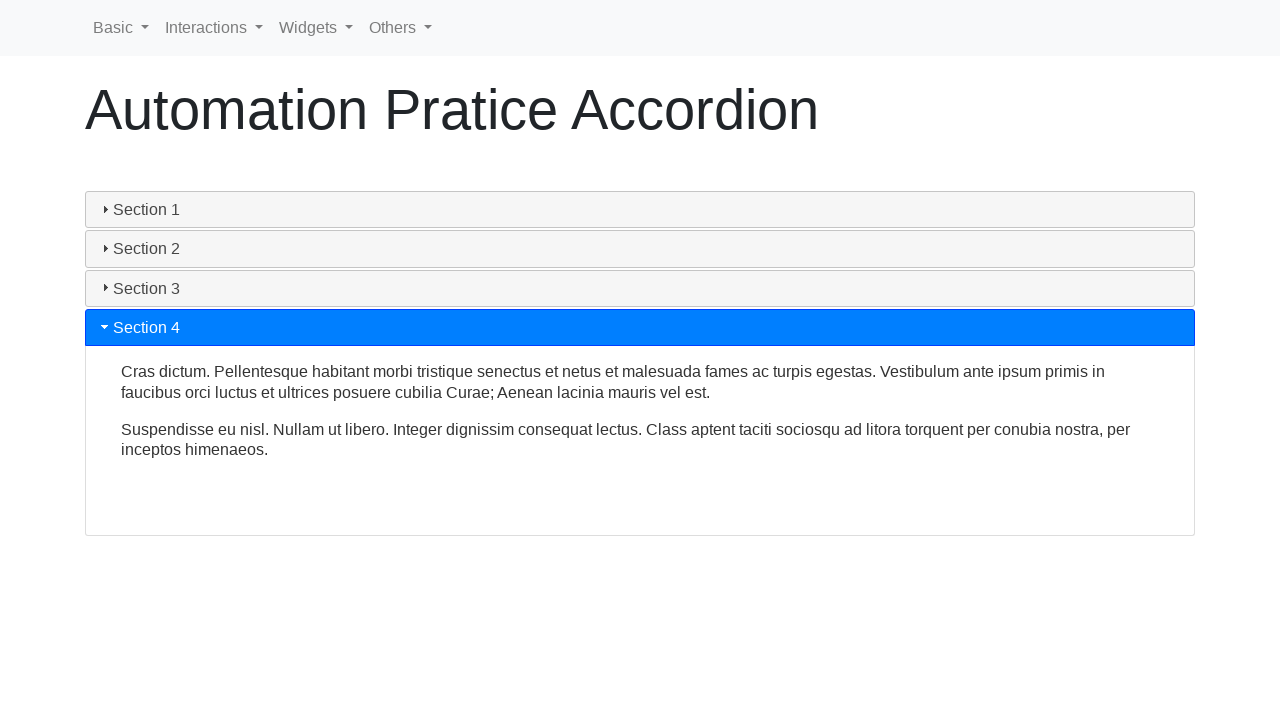

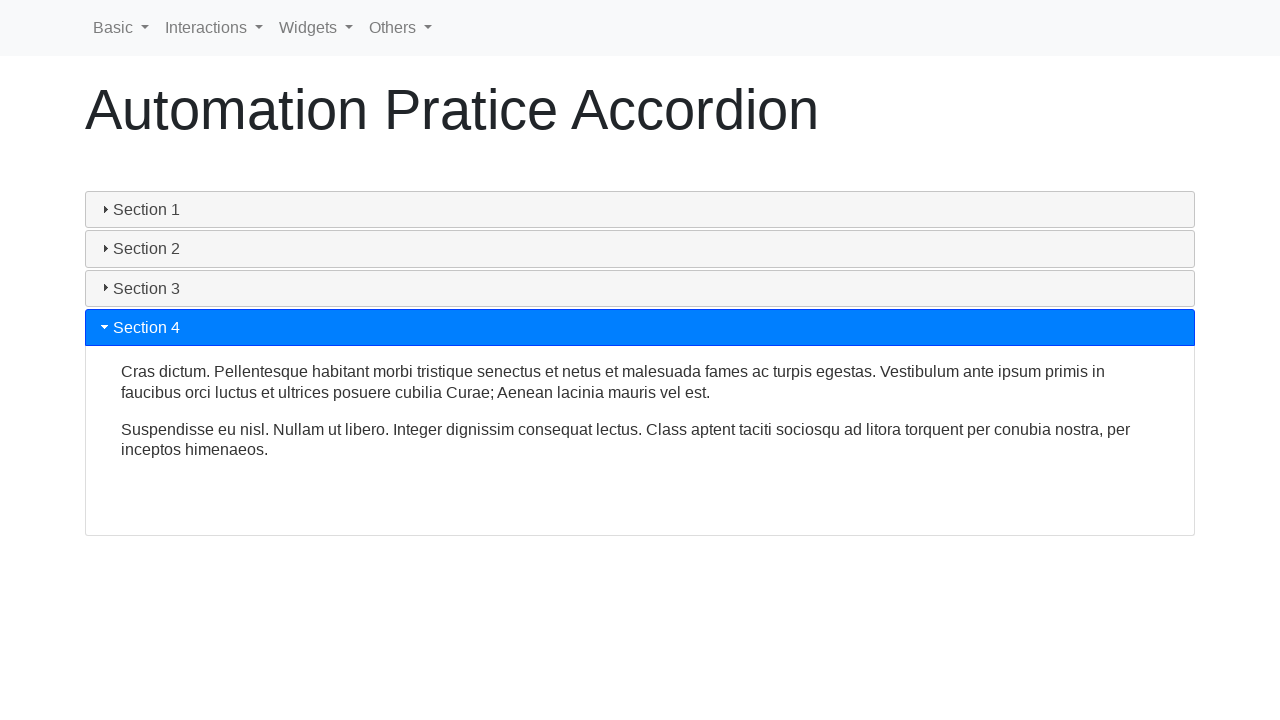